Opens the Nykaa e-commerce website homepage and verifies it loads successfully

Starting URL: https://www.nykaa.com/

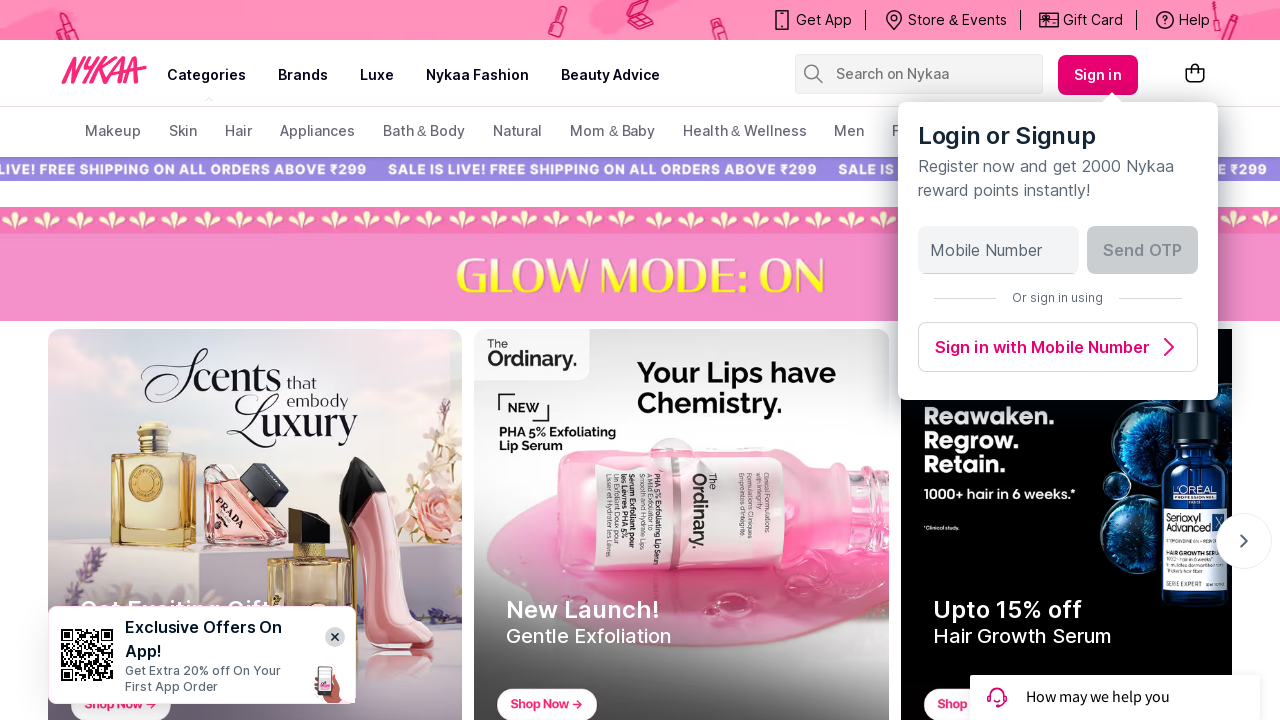

Waited for DOM content to load on Nykaa homepage
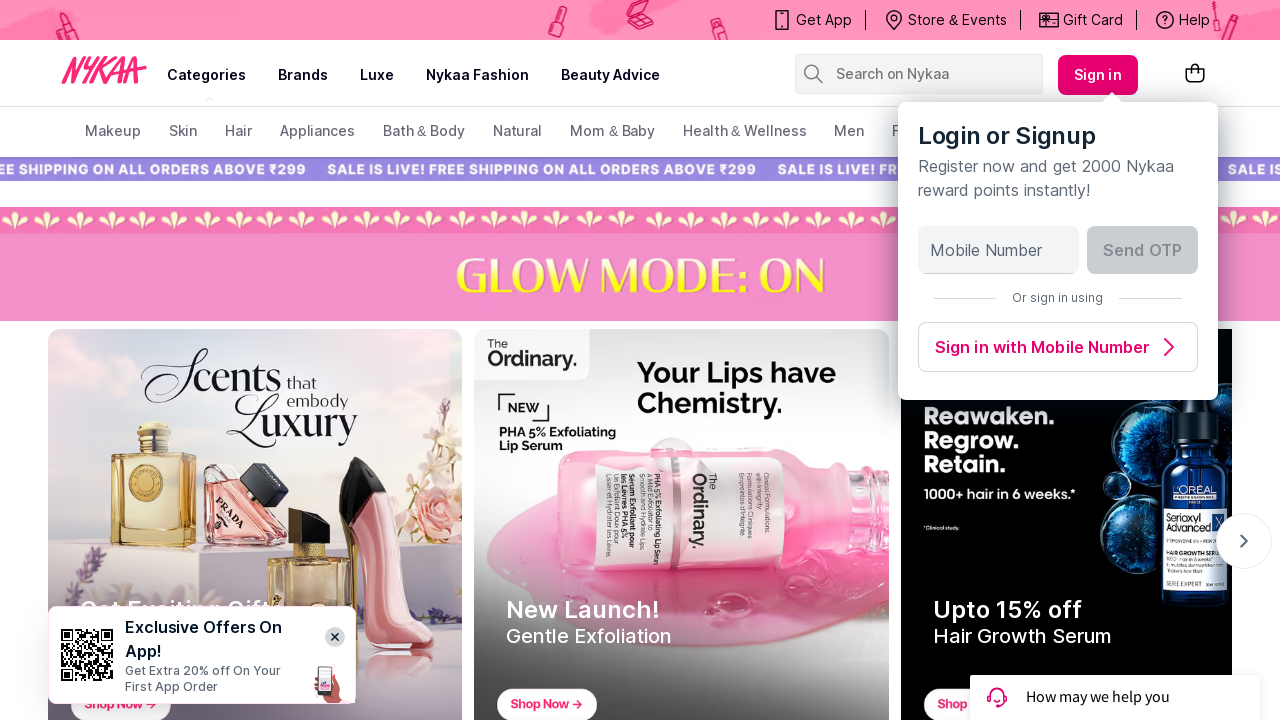

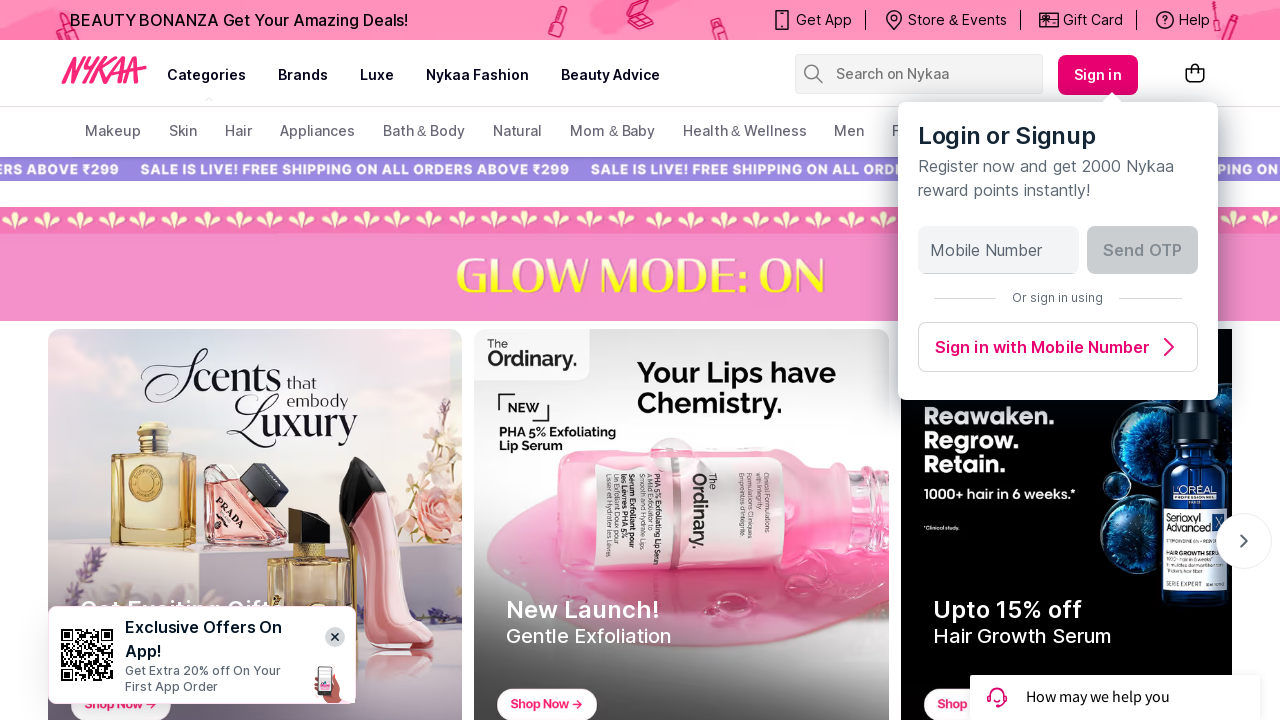